Tests number input field by entering numeric values

Starting URL: http://the-internet.herokuapp.com

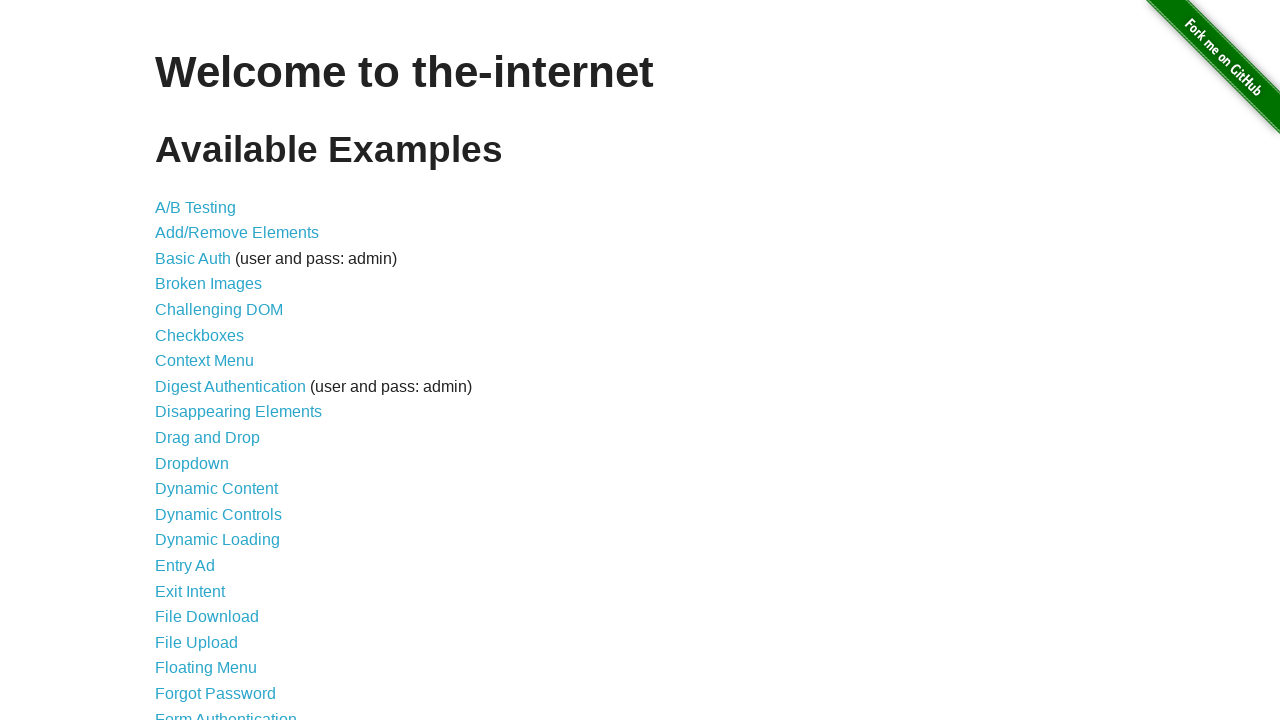

Clicked link to navigate to inputs page at (176, 361) on xpath=//a[contains(@href, '/inputs')]
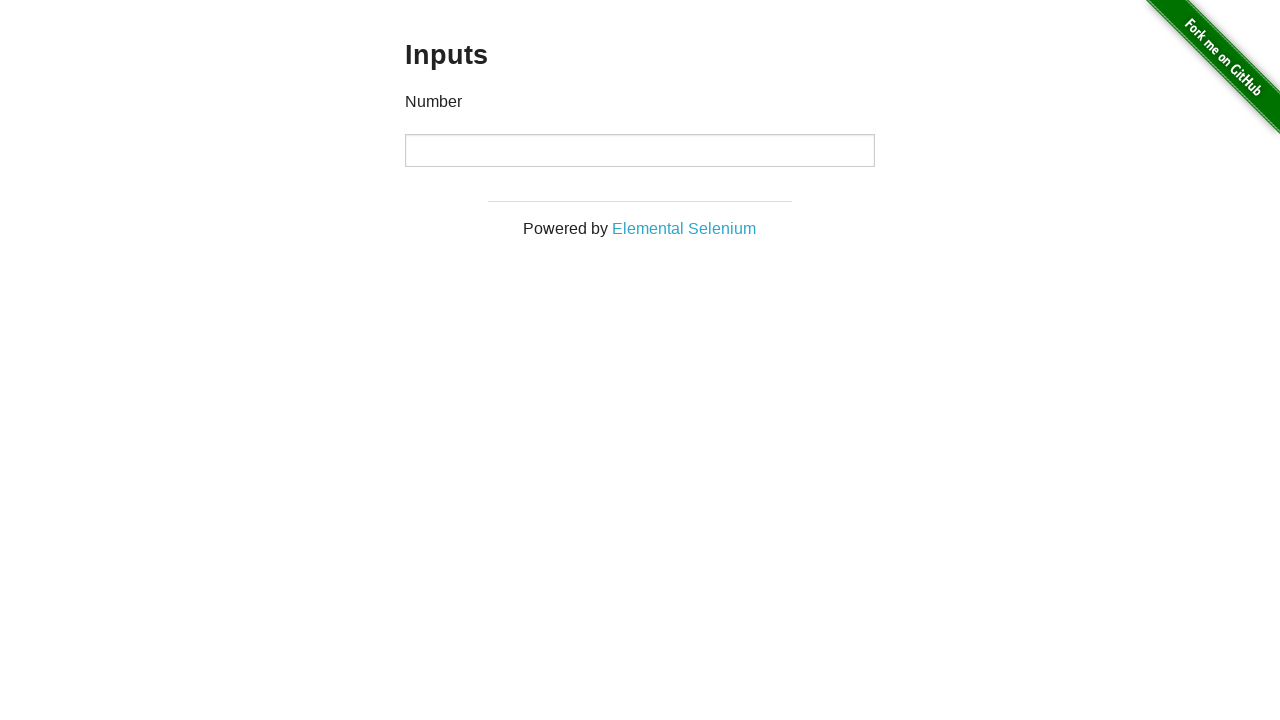

Entered numeric value '534536' into input field on input
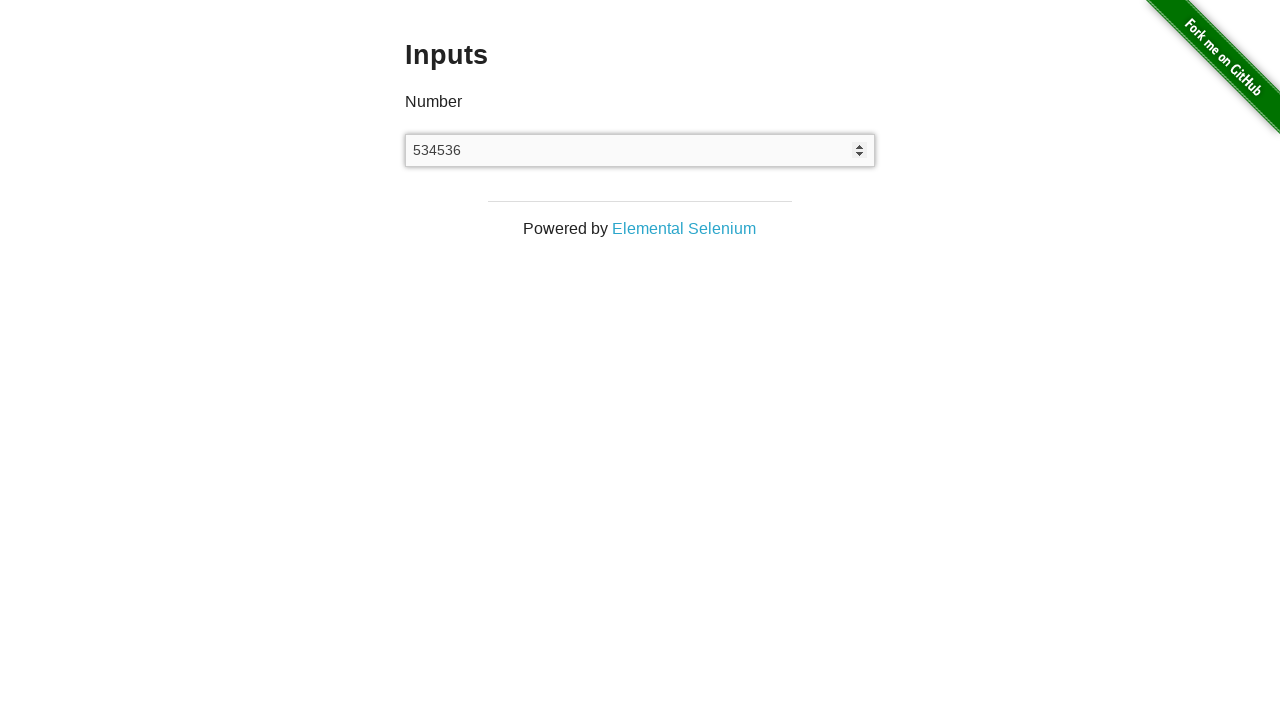

Retrieved input field value for verification
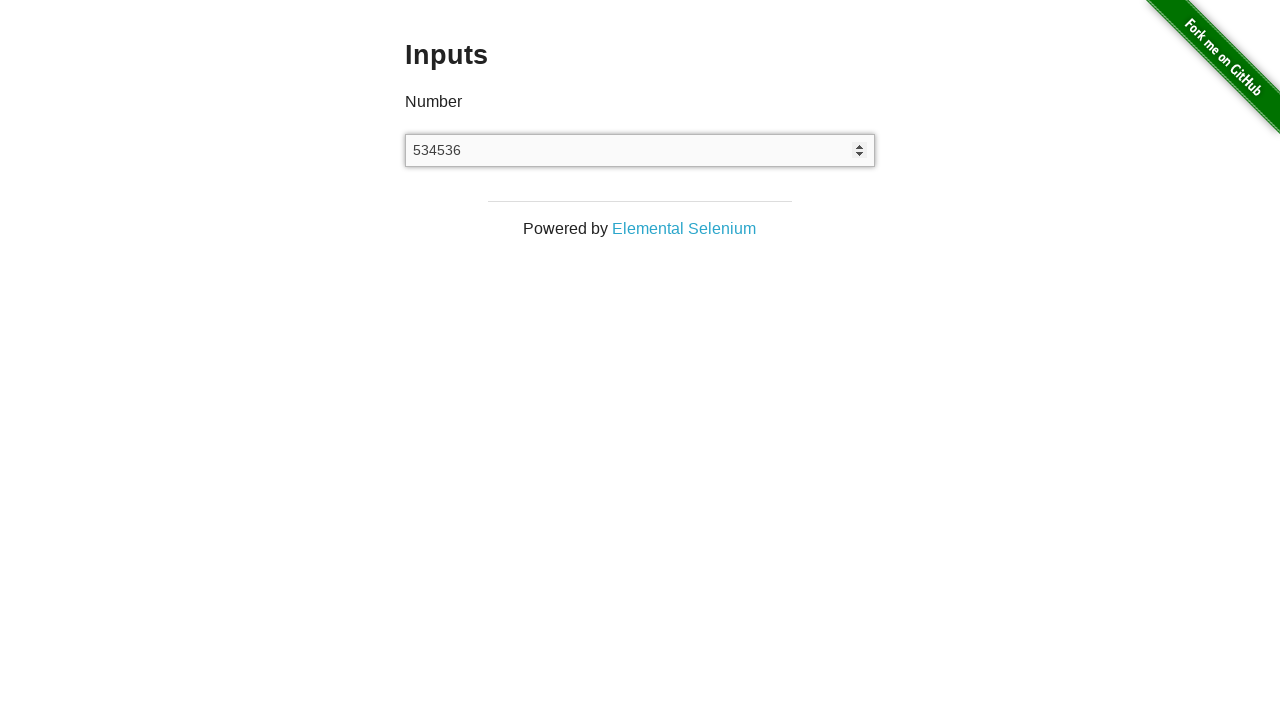

Verified that numeric input was successfully added
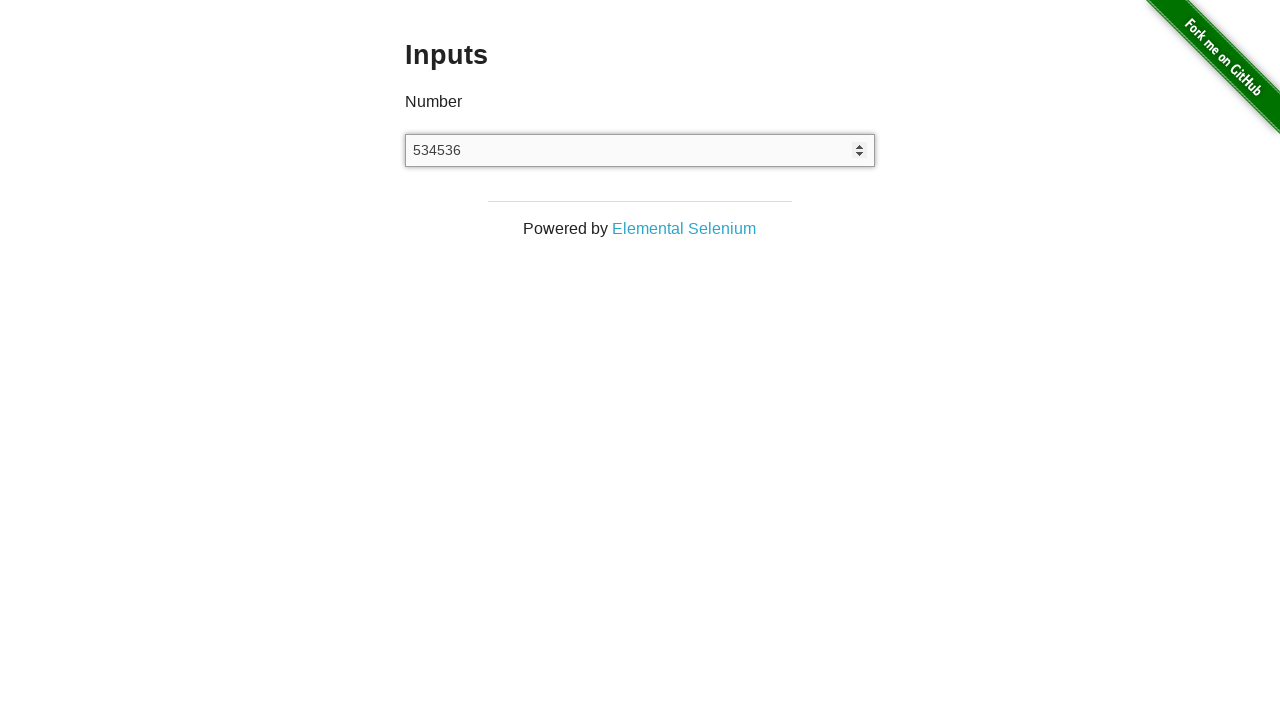

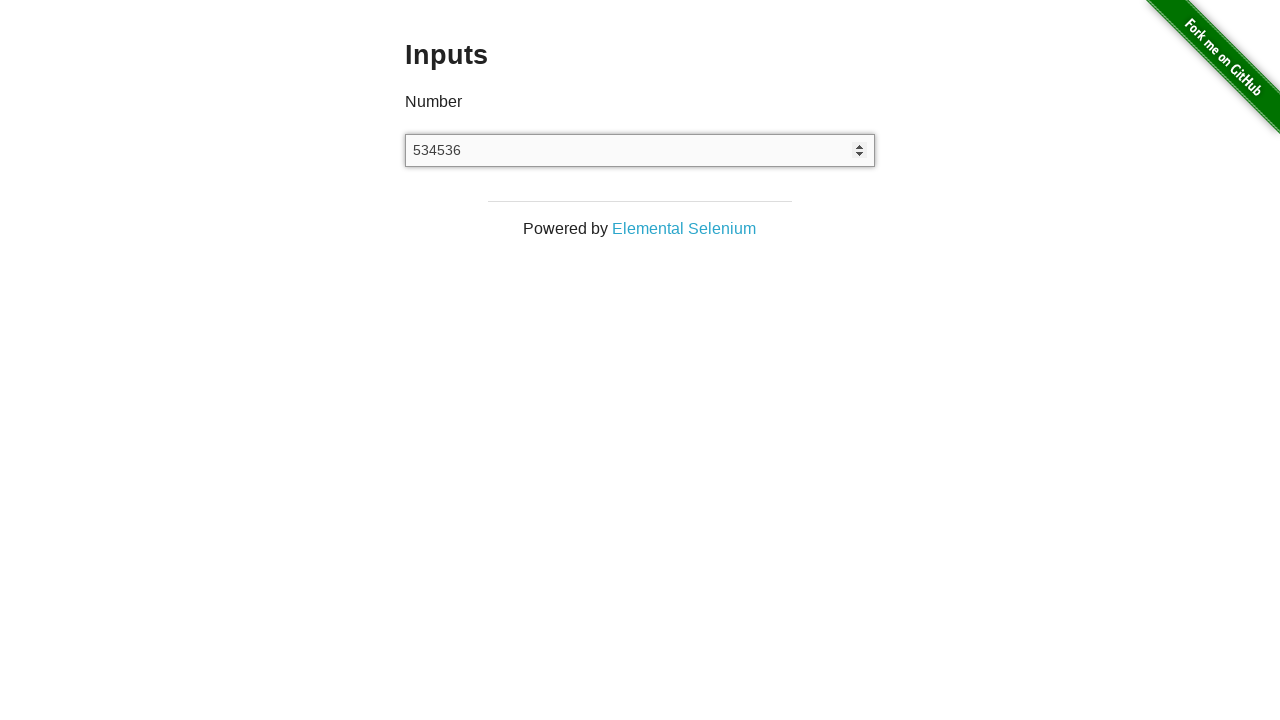